Tests that clicking the Due column header twice sorts the table data in descending order by verifying the due amounts are reverse ordered.

Starting URL: http://the-internet.herokuapp.com/tables

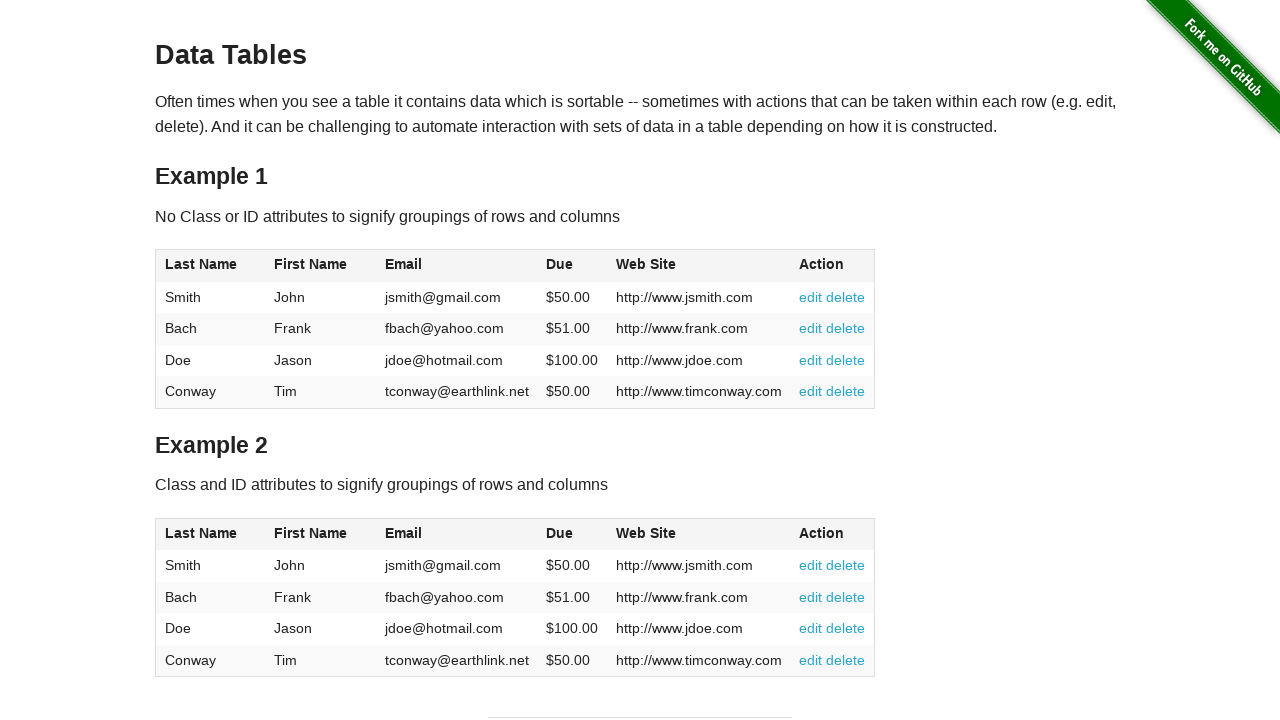

Clicked Due column header (first click) at (572, 266) on #table1 thead tr th:nth-of-type(4)
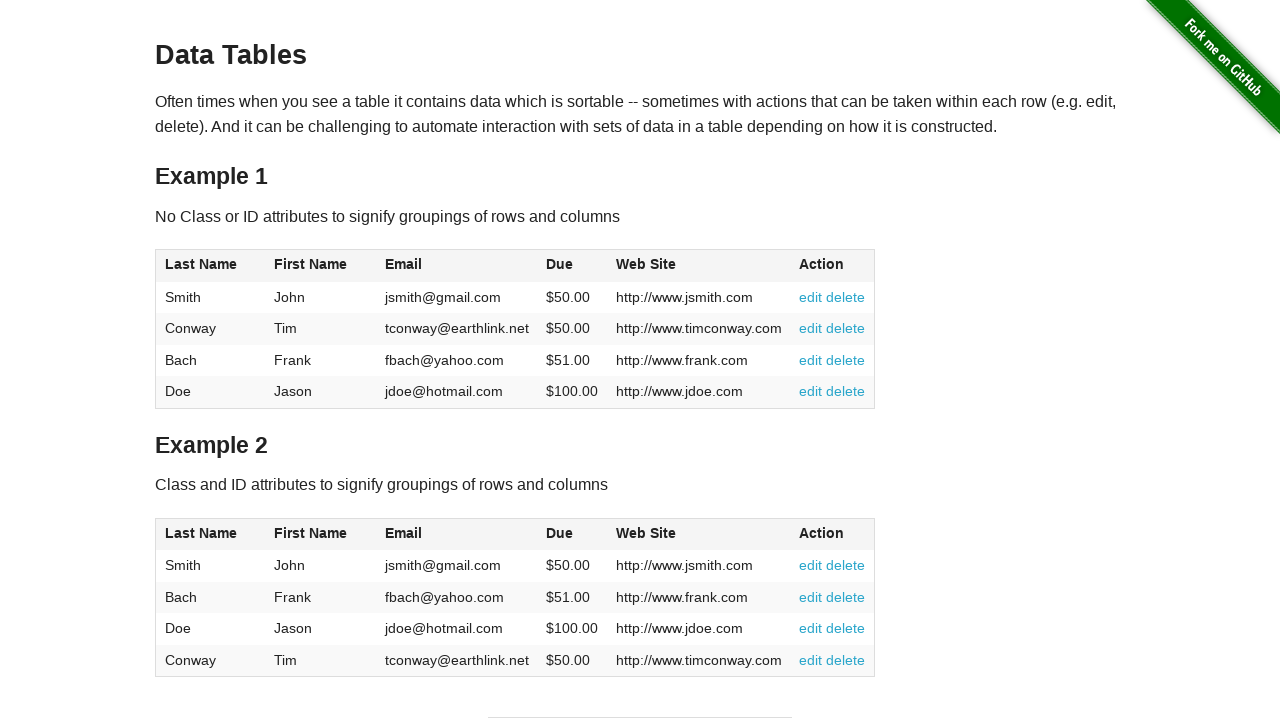

Clicked Due column header (second click to sort descending) at (572, 266) on #table1 thead tr th:nth-of-type(4)
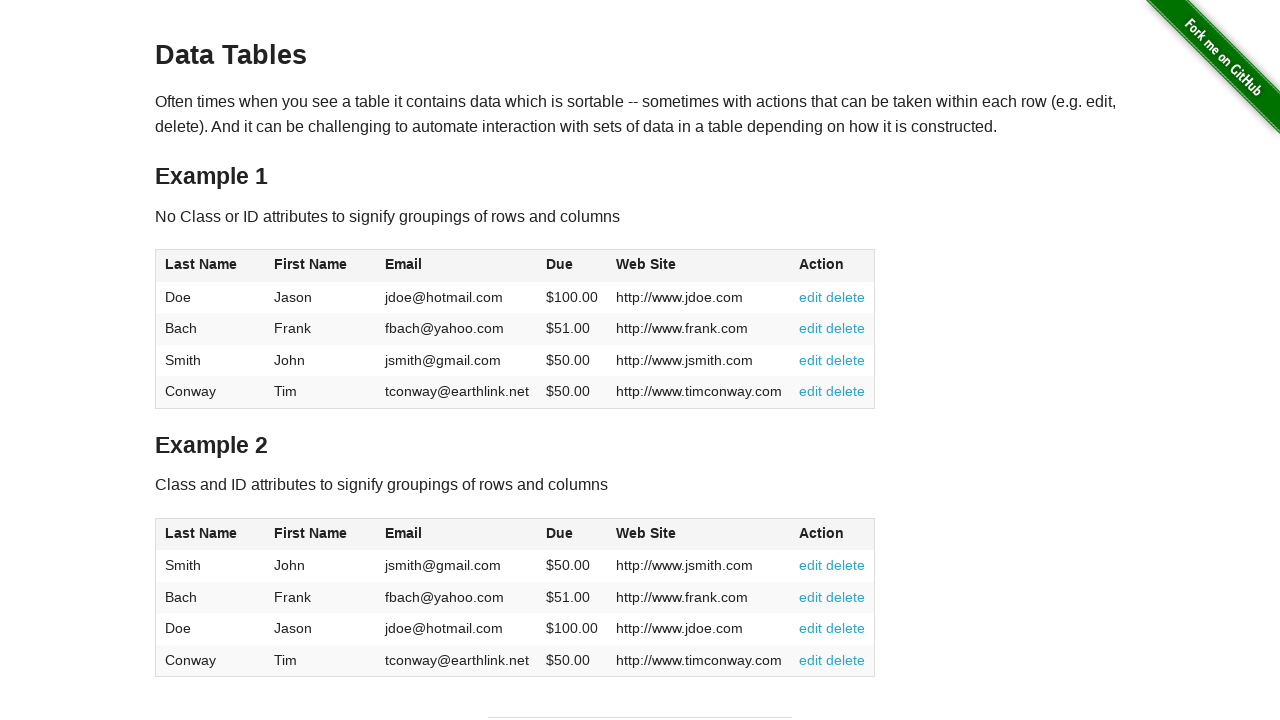

Dues column in table body is present
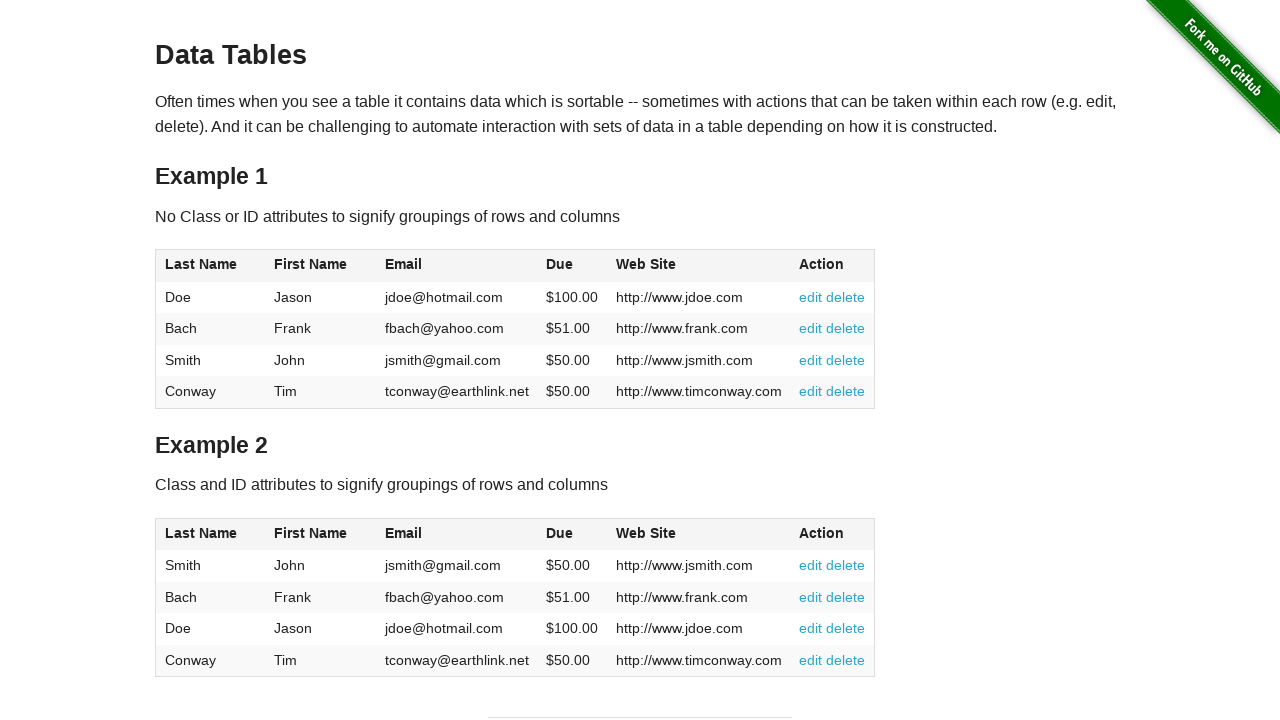

Retrieved all due amount values from table
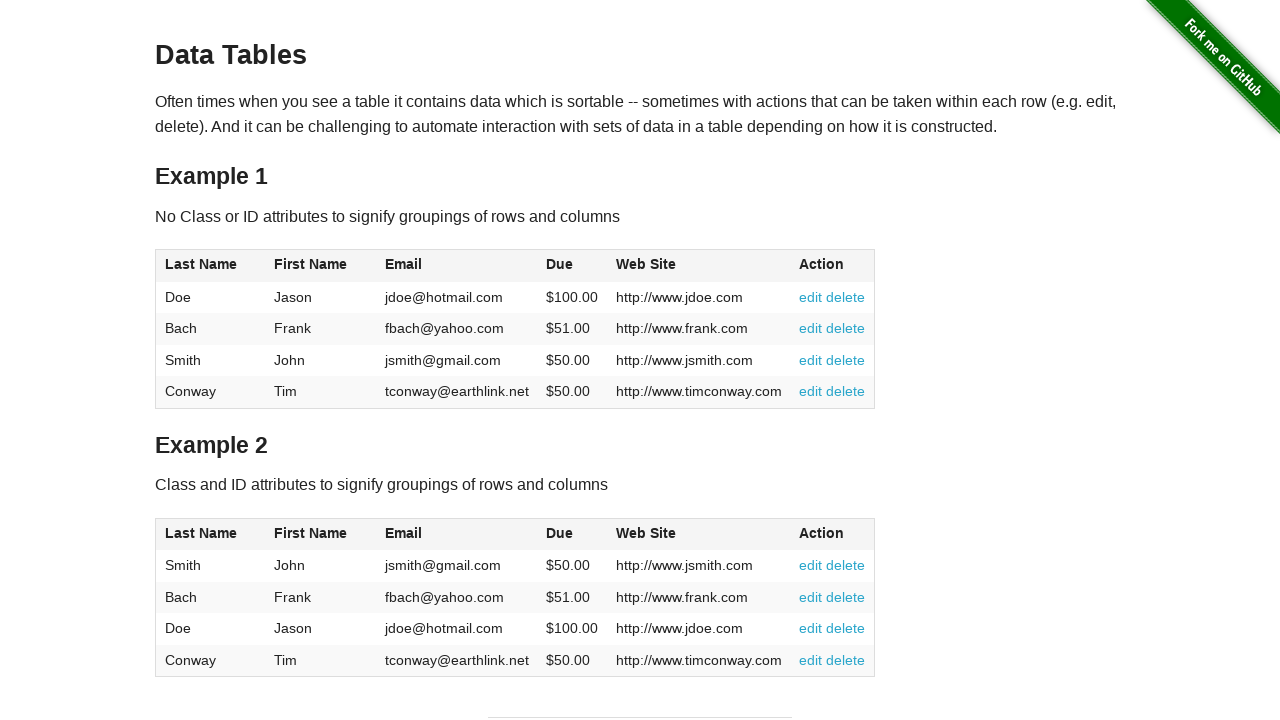

Converted due values to floats for comparison
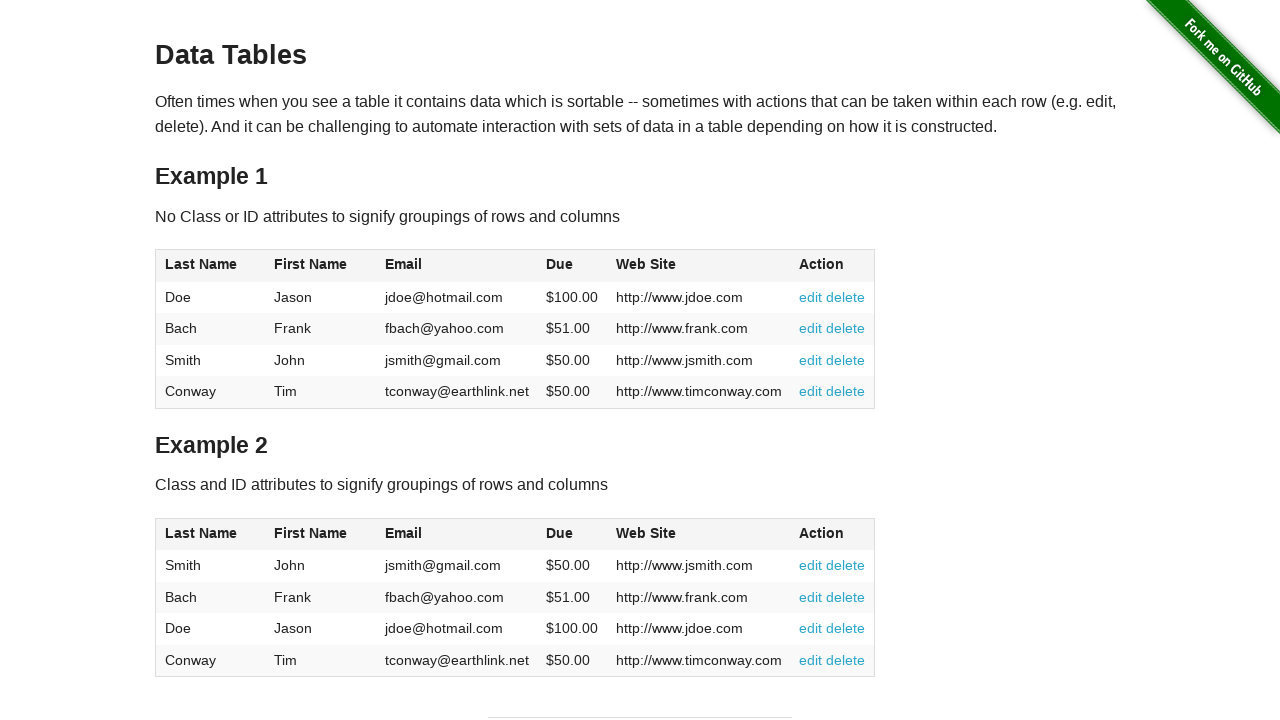

Verified dues are sorted in descending order
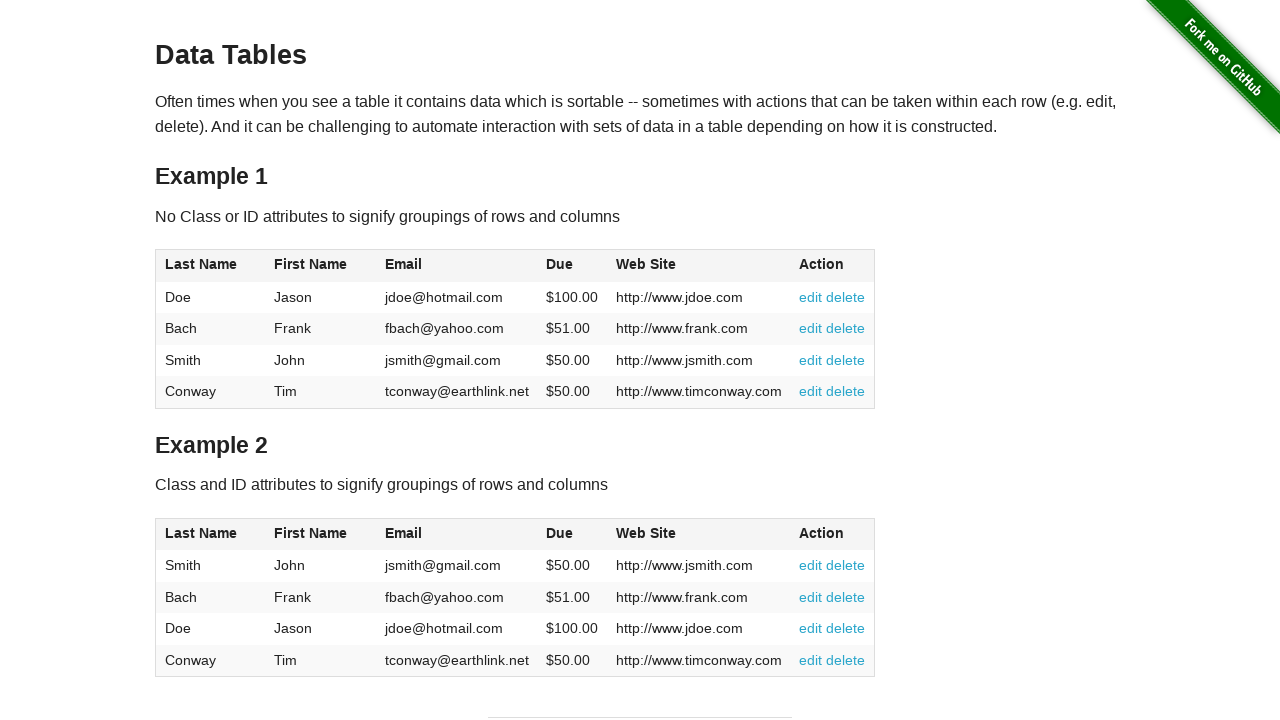

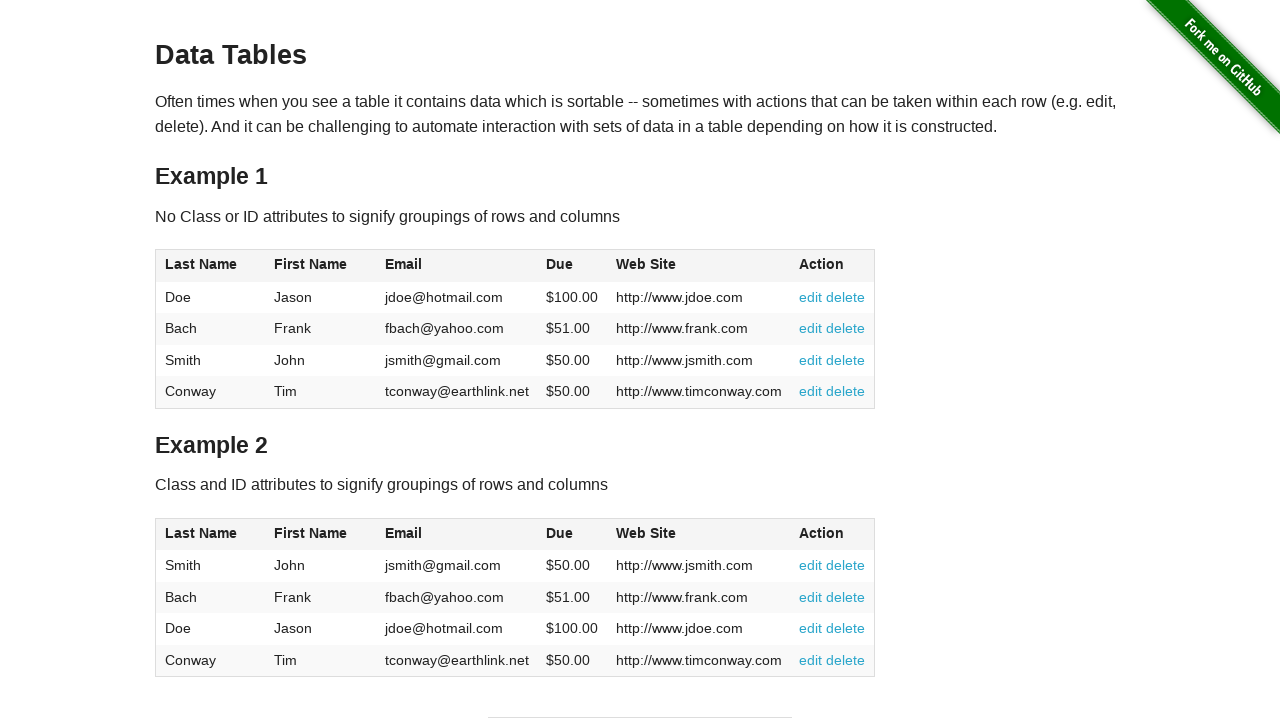